Navigates to the Japan CERT (JPCERT) security alerts page and verifies that the alerts table loads with alert entries.

Starting URL: https://www.jpcert.or.jp/english/at/

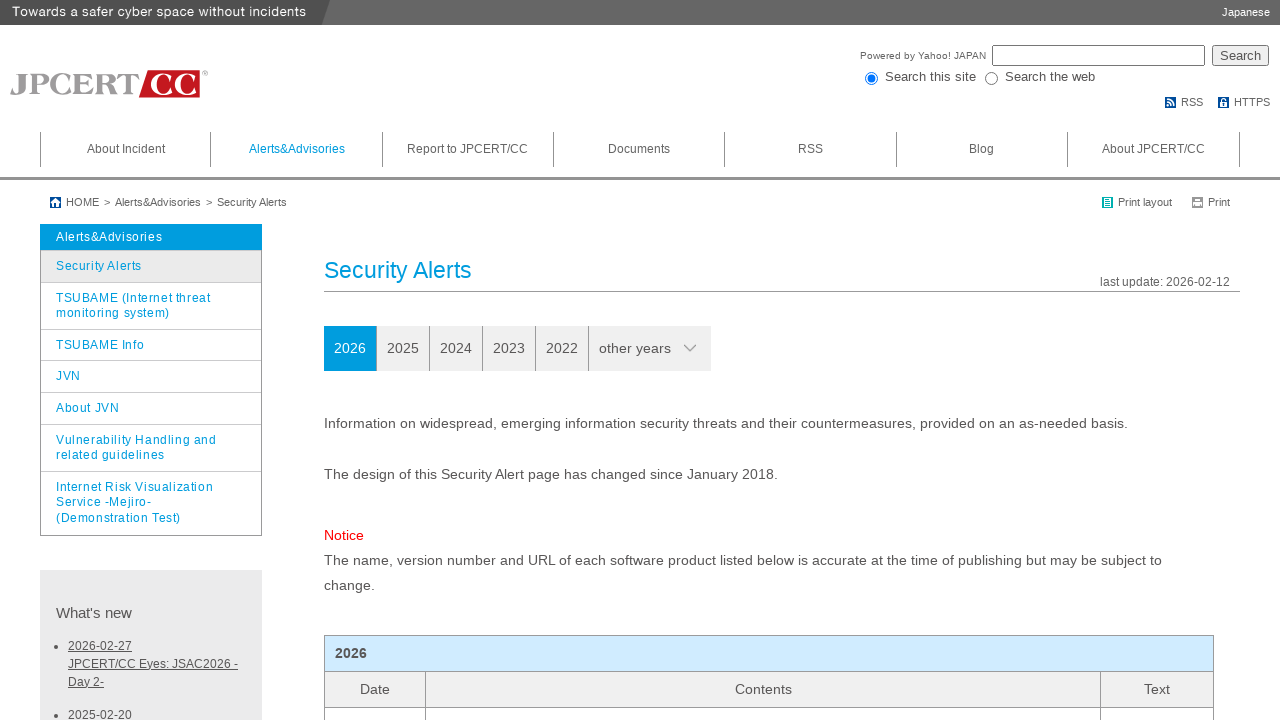

Navigated to Japan CERT (JPCERT) security alerts page
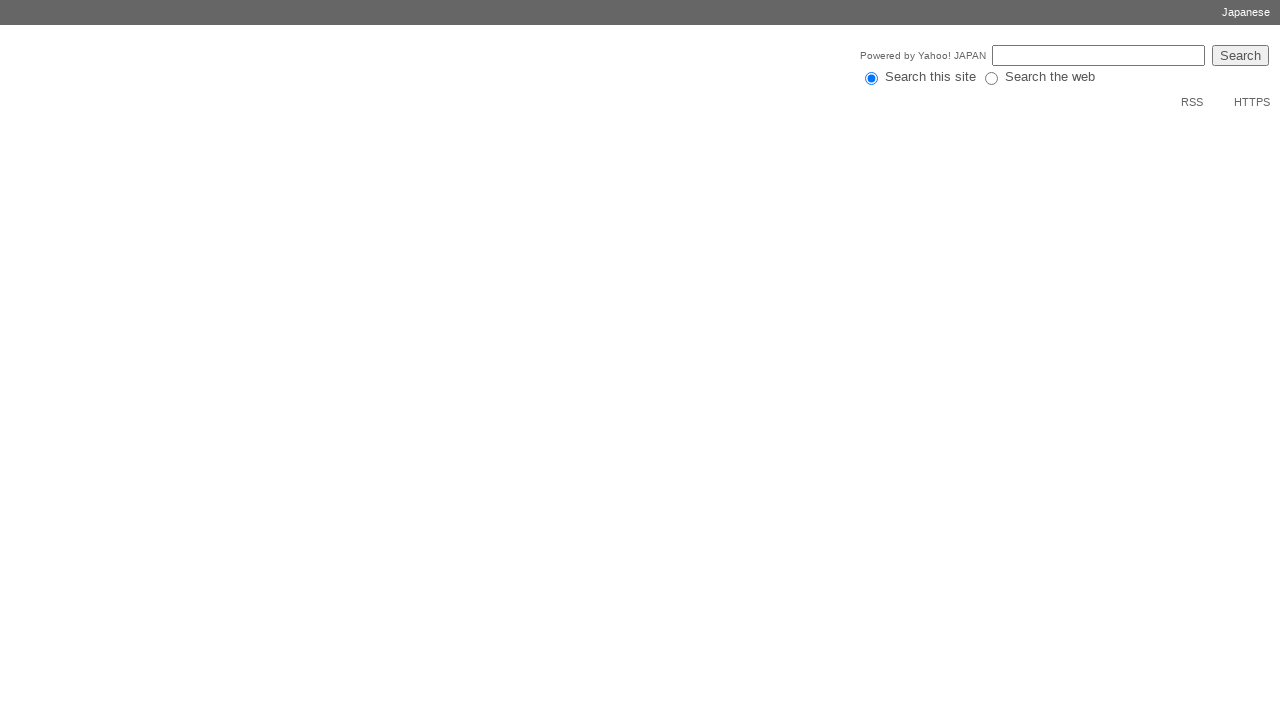

Alerts table body loaded
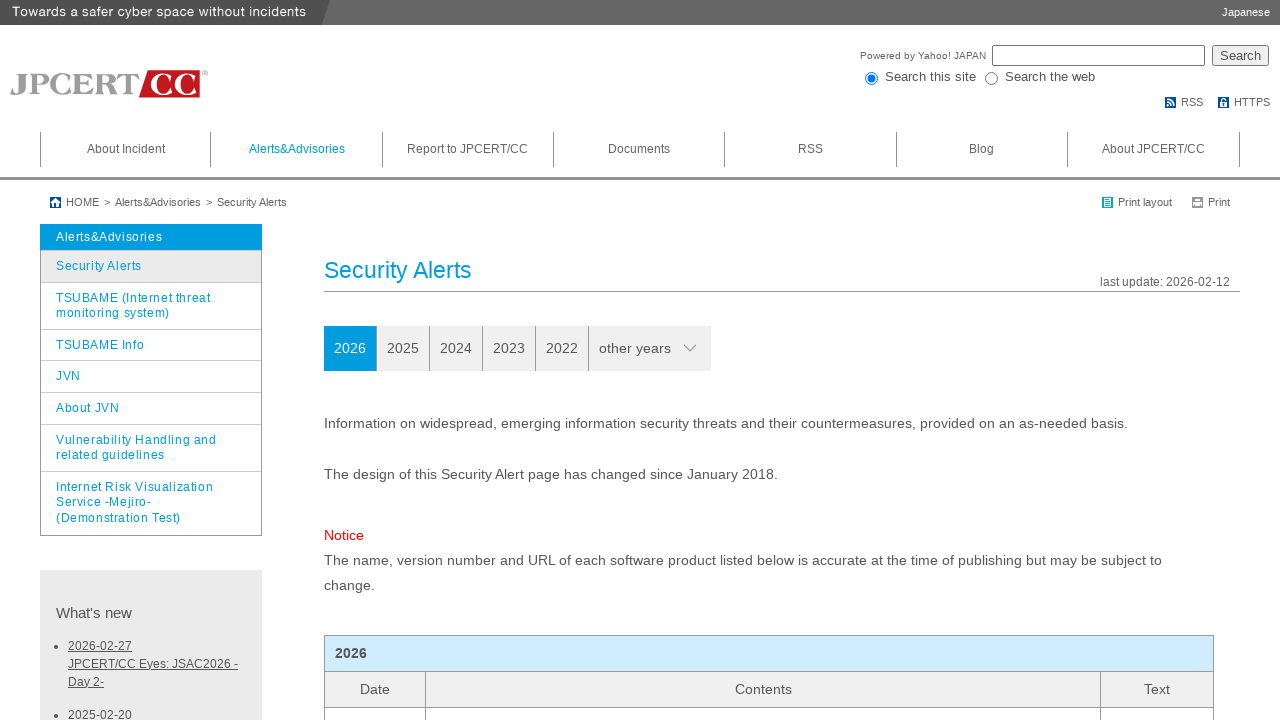

Alert entries verified in the table
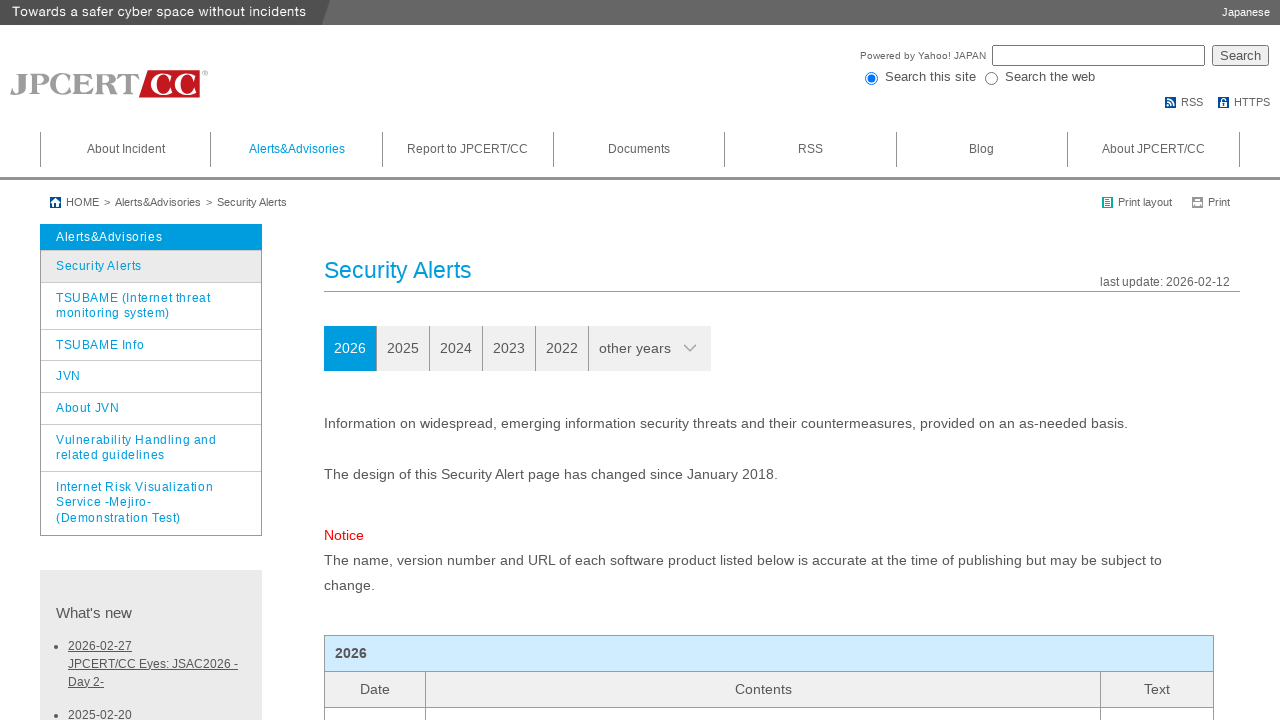

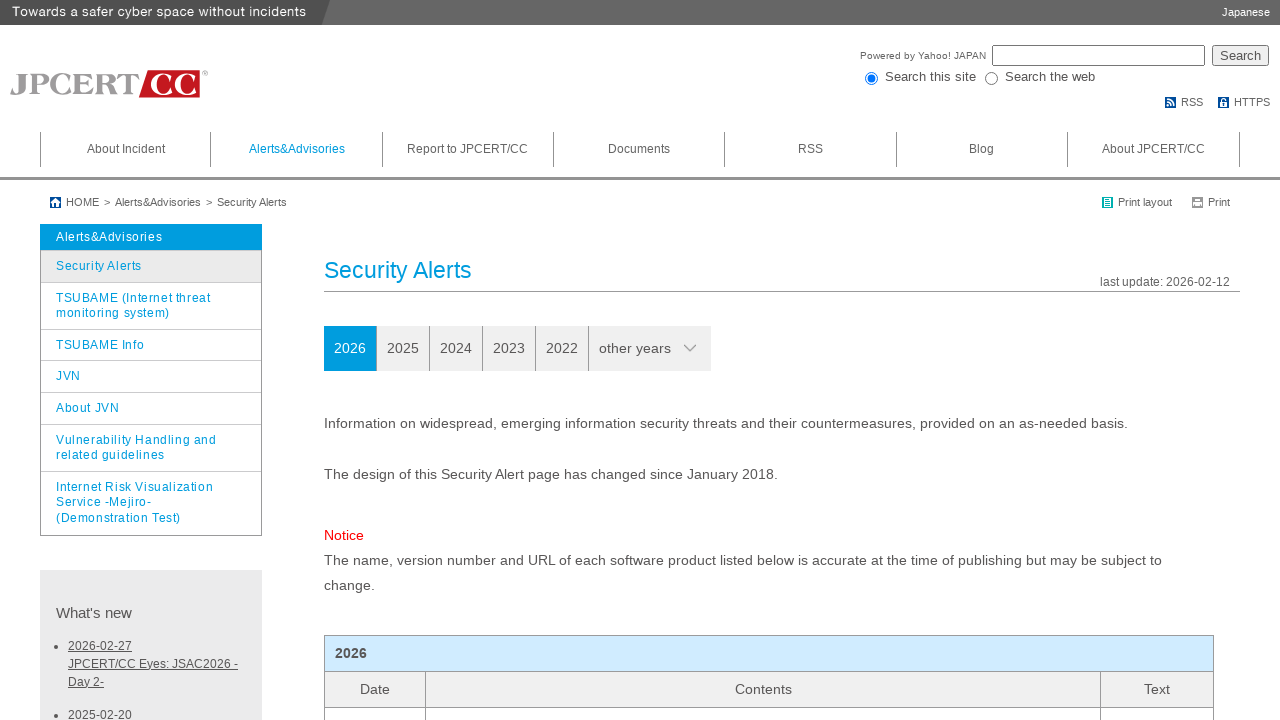